Tests interaction with a country dropdown element on a practice automation site by locating the dropdown and verifying its options are accessible.

Starting URL: https://testautomationpractice.blogspot.com/

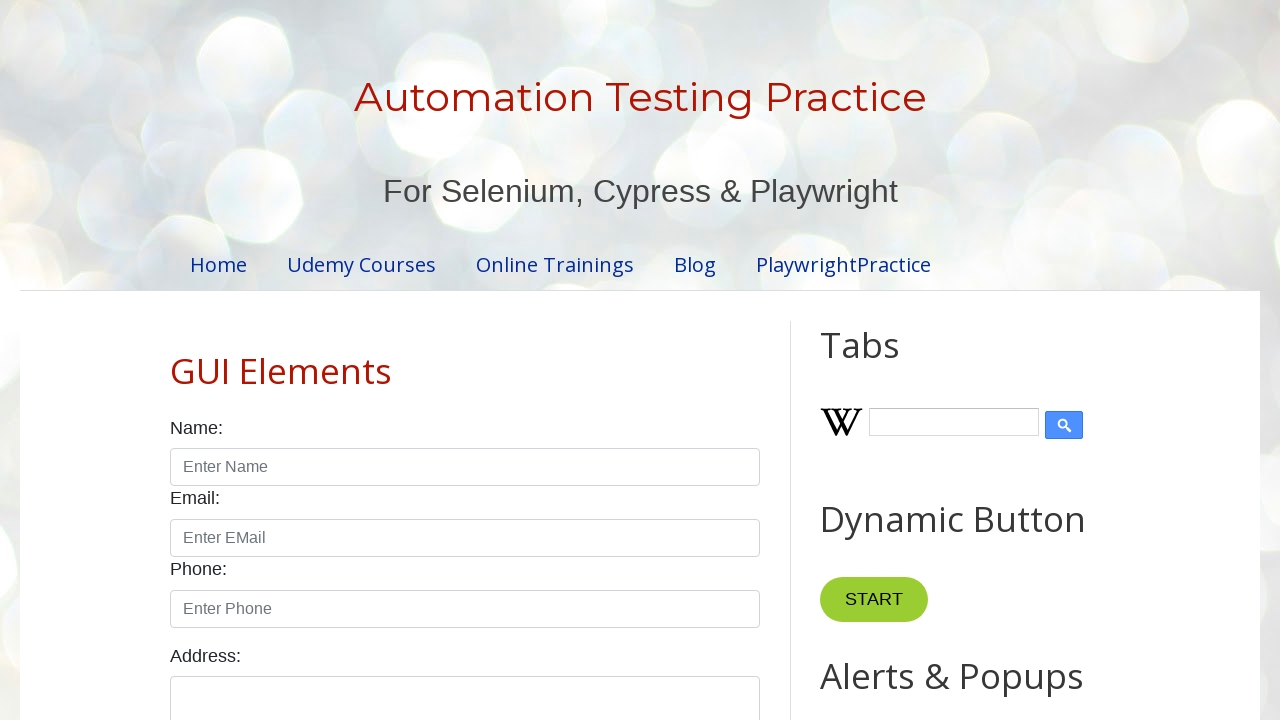

Country dropdown element became visible
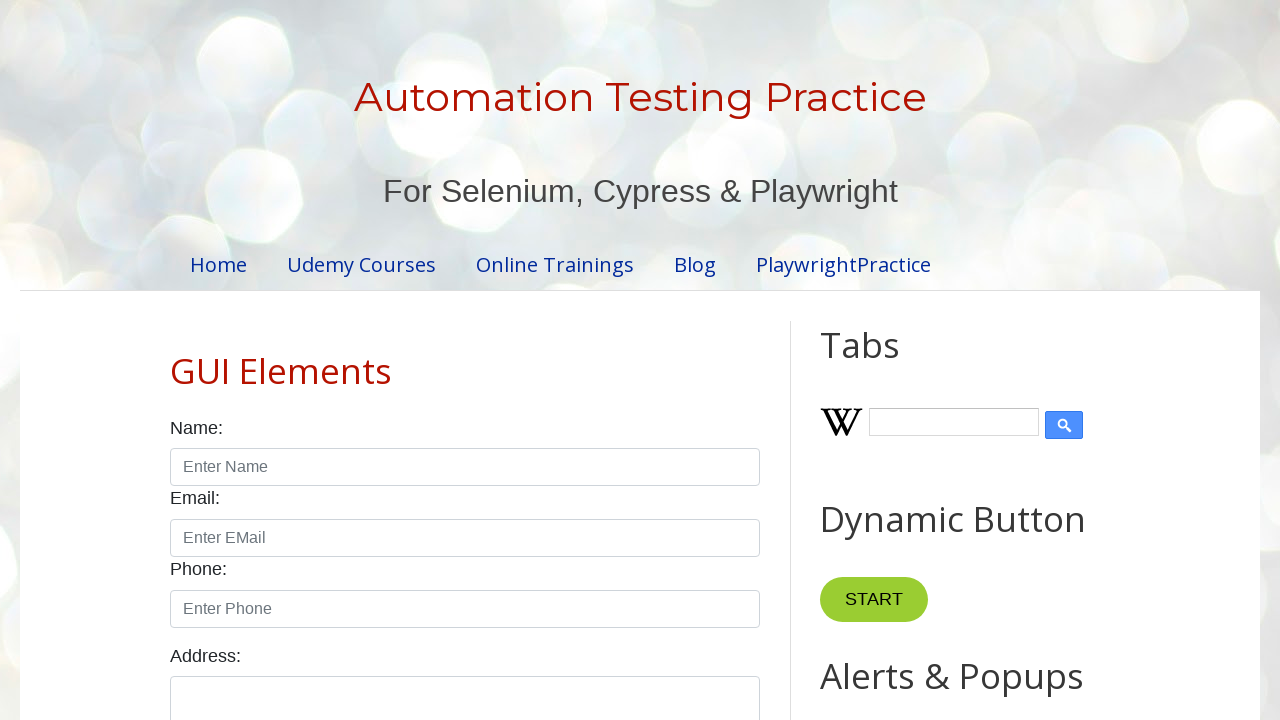

Clicked on the country dropdown to open it at (465, 360) on #country
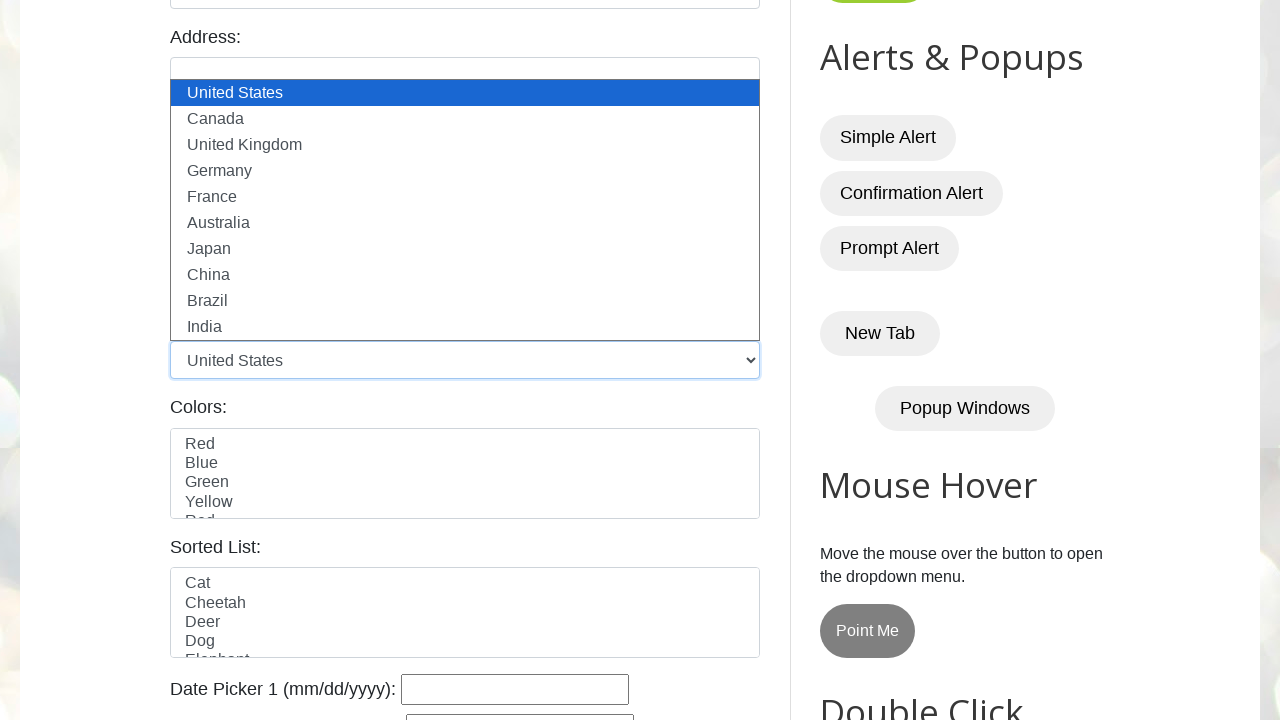

Selected 'India' from the country dropdown on #country
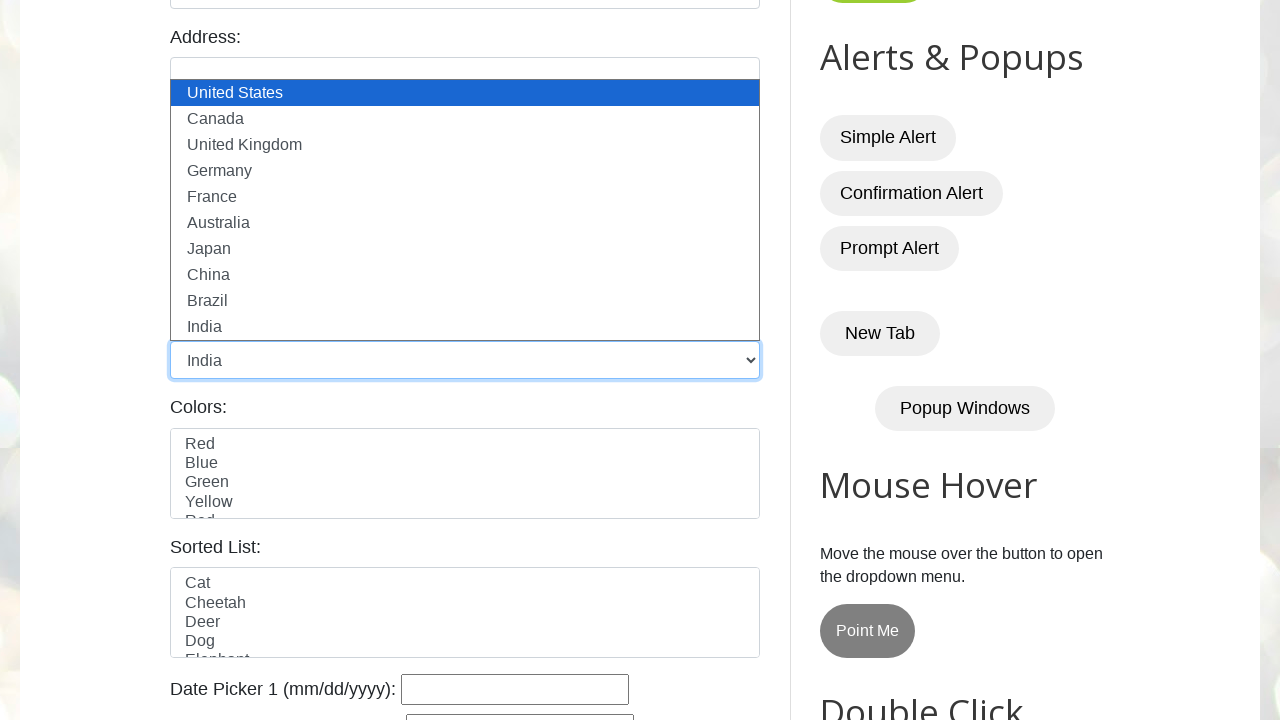

Verified that dropdown selection is not empty
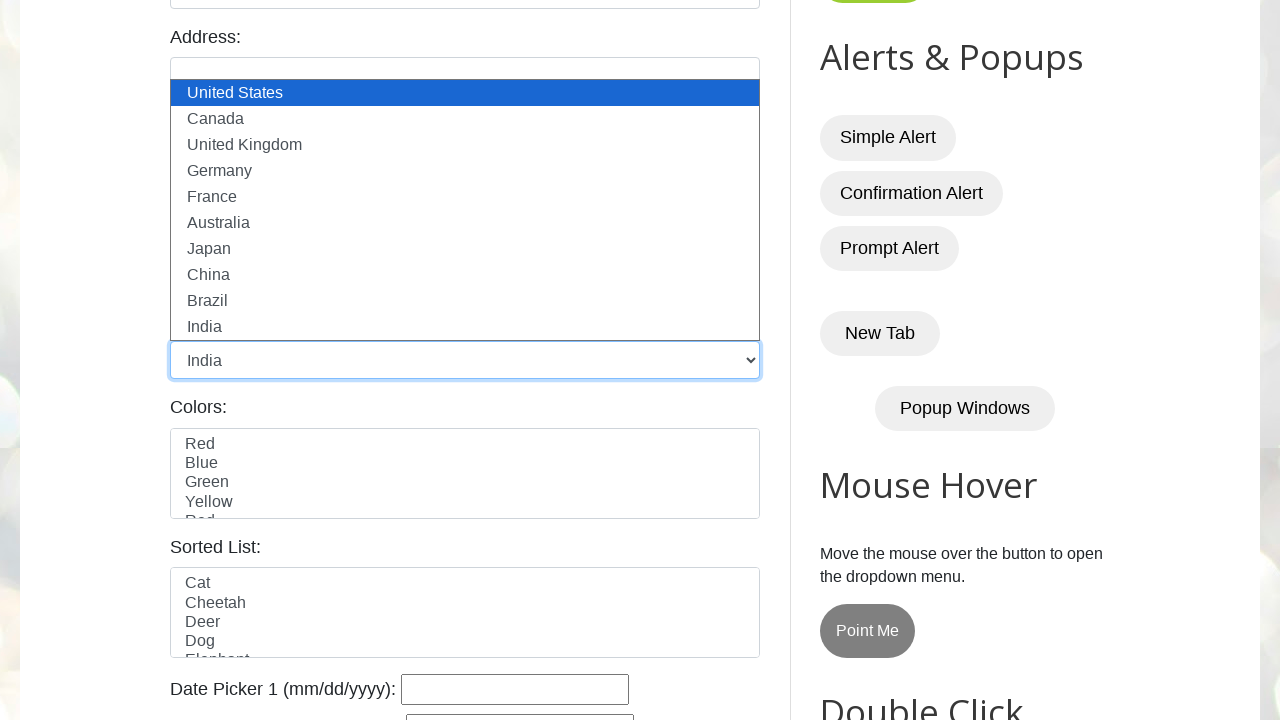

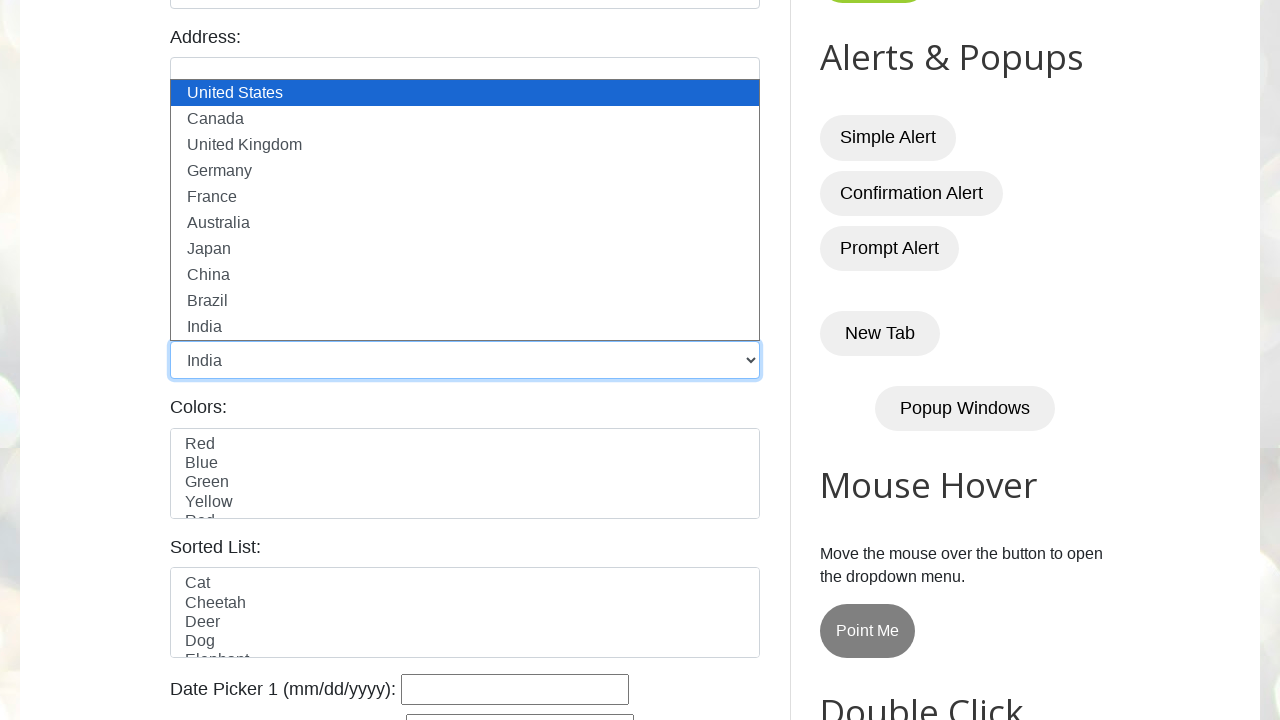